Navigates to W3Schools website and maximizes the browser window to verify the page loads correctly

Starting URL: https://www.w3schools.com/

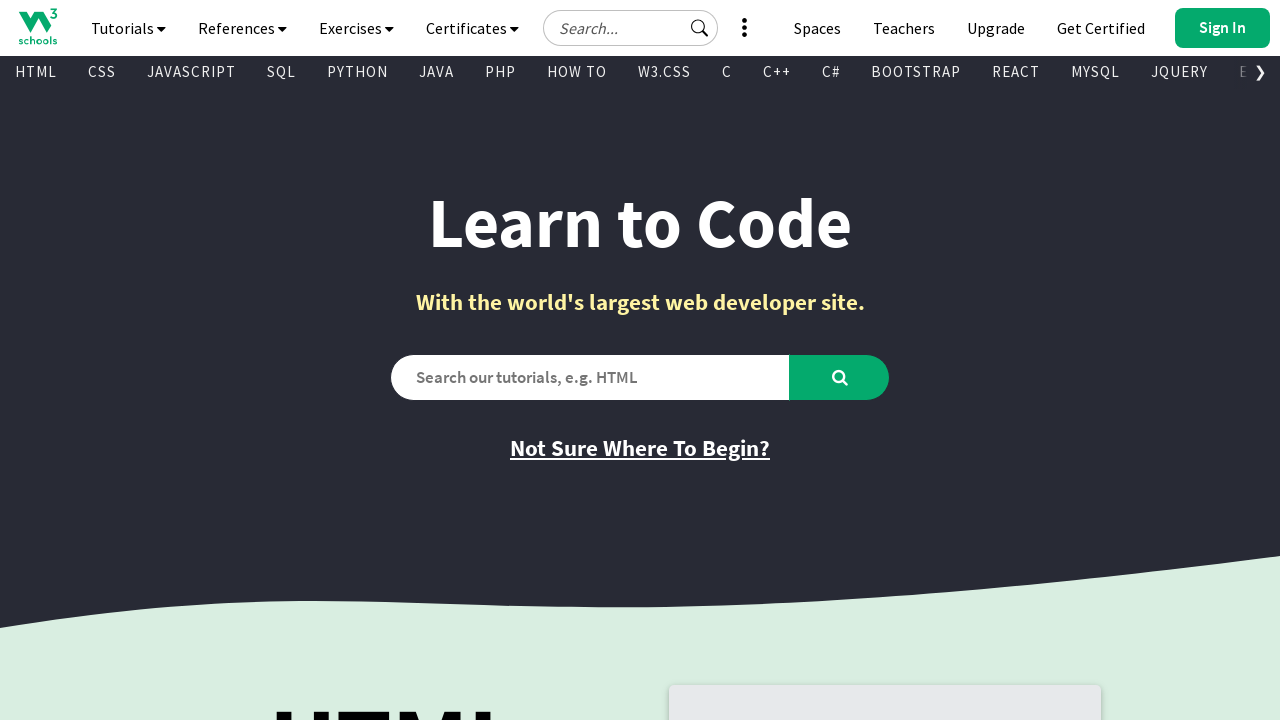

Set viewport size to 1920x1080 to maximize browser window
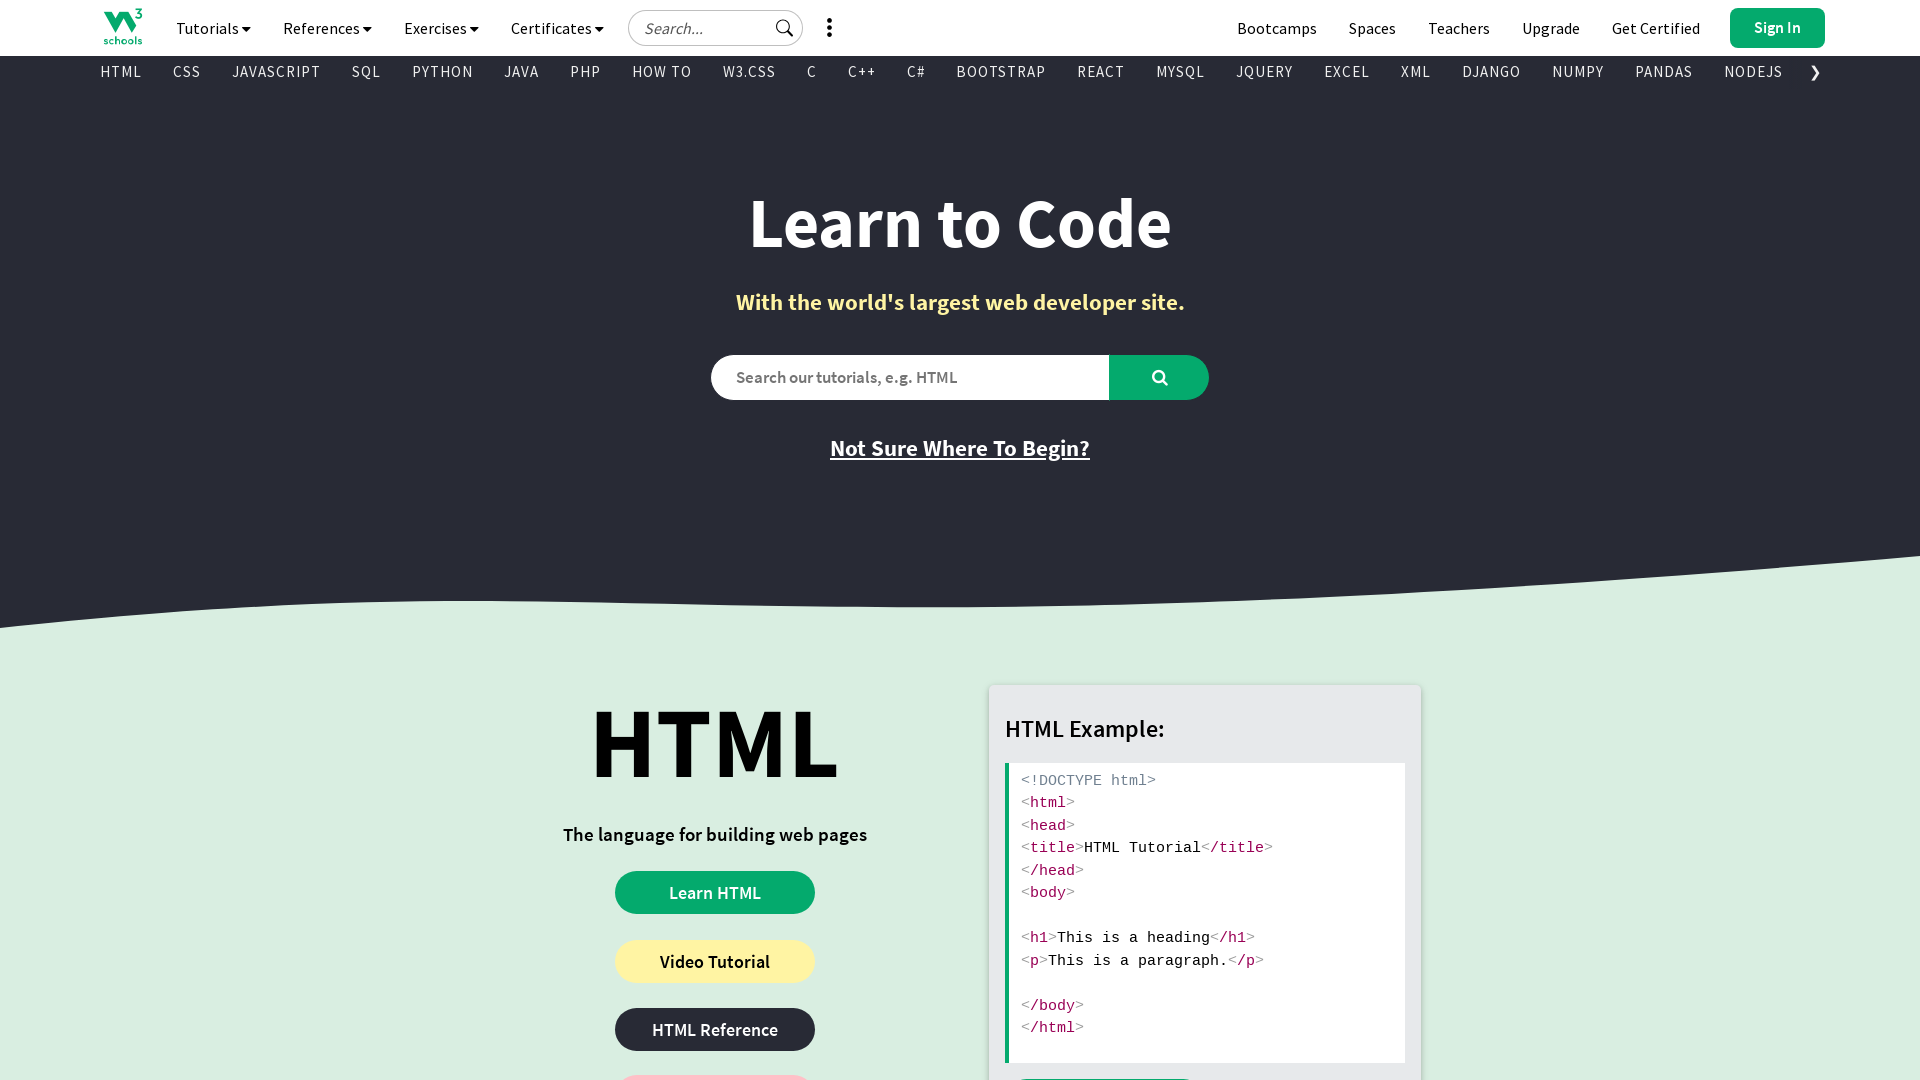

W3Schools page loaded successfully - network idle state reached
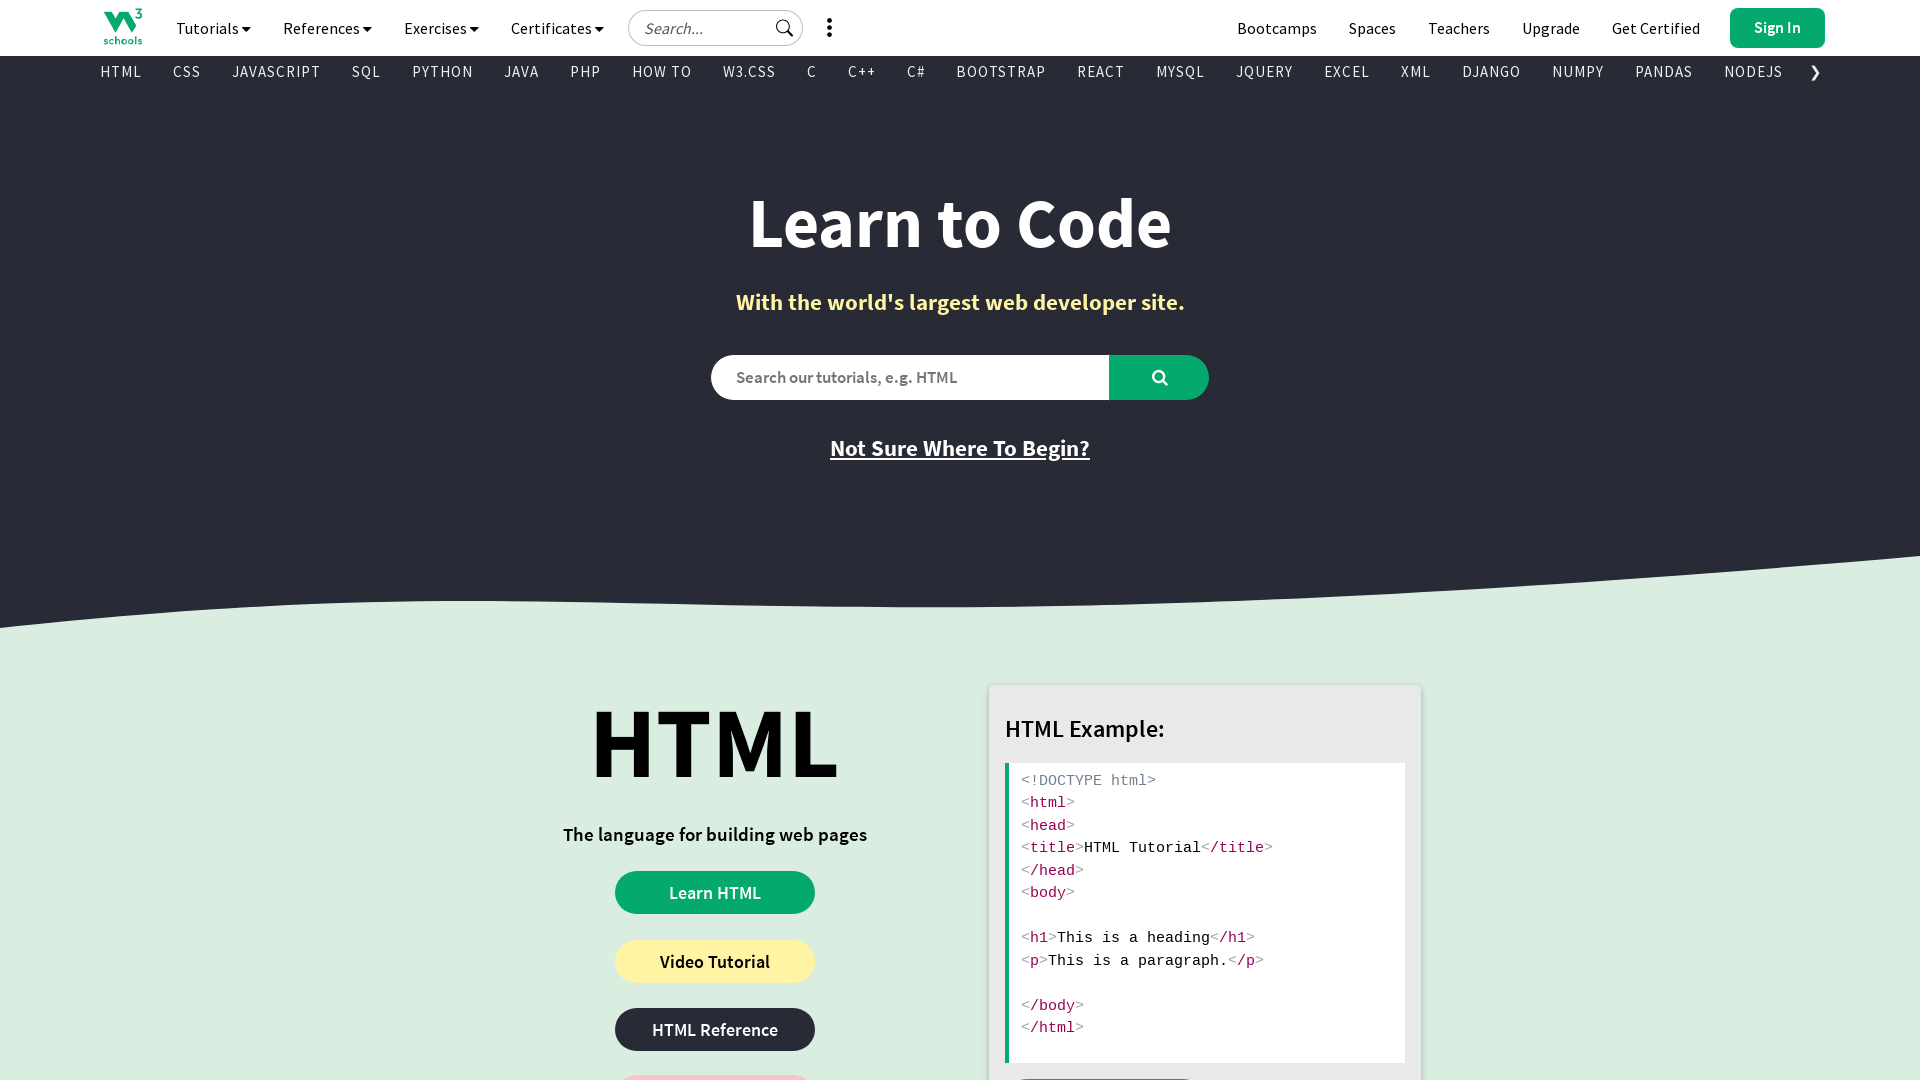

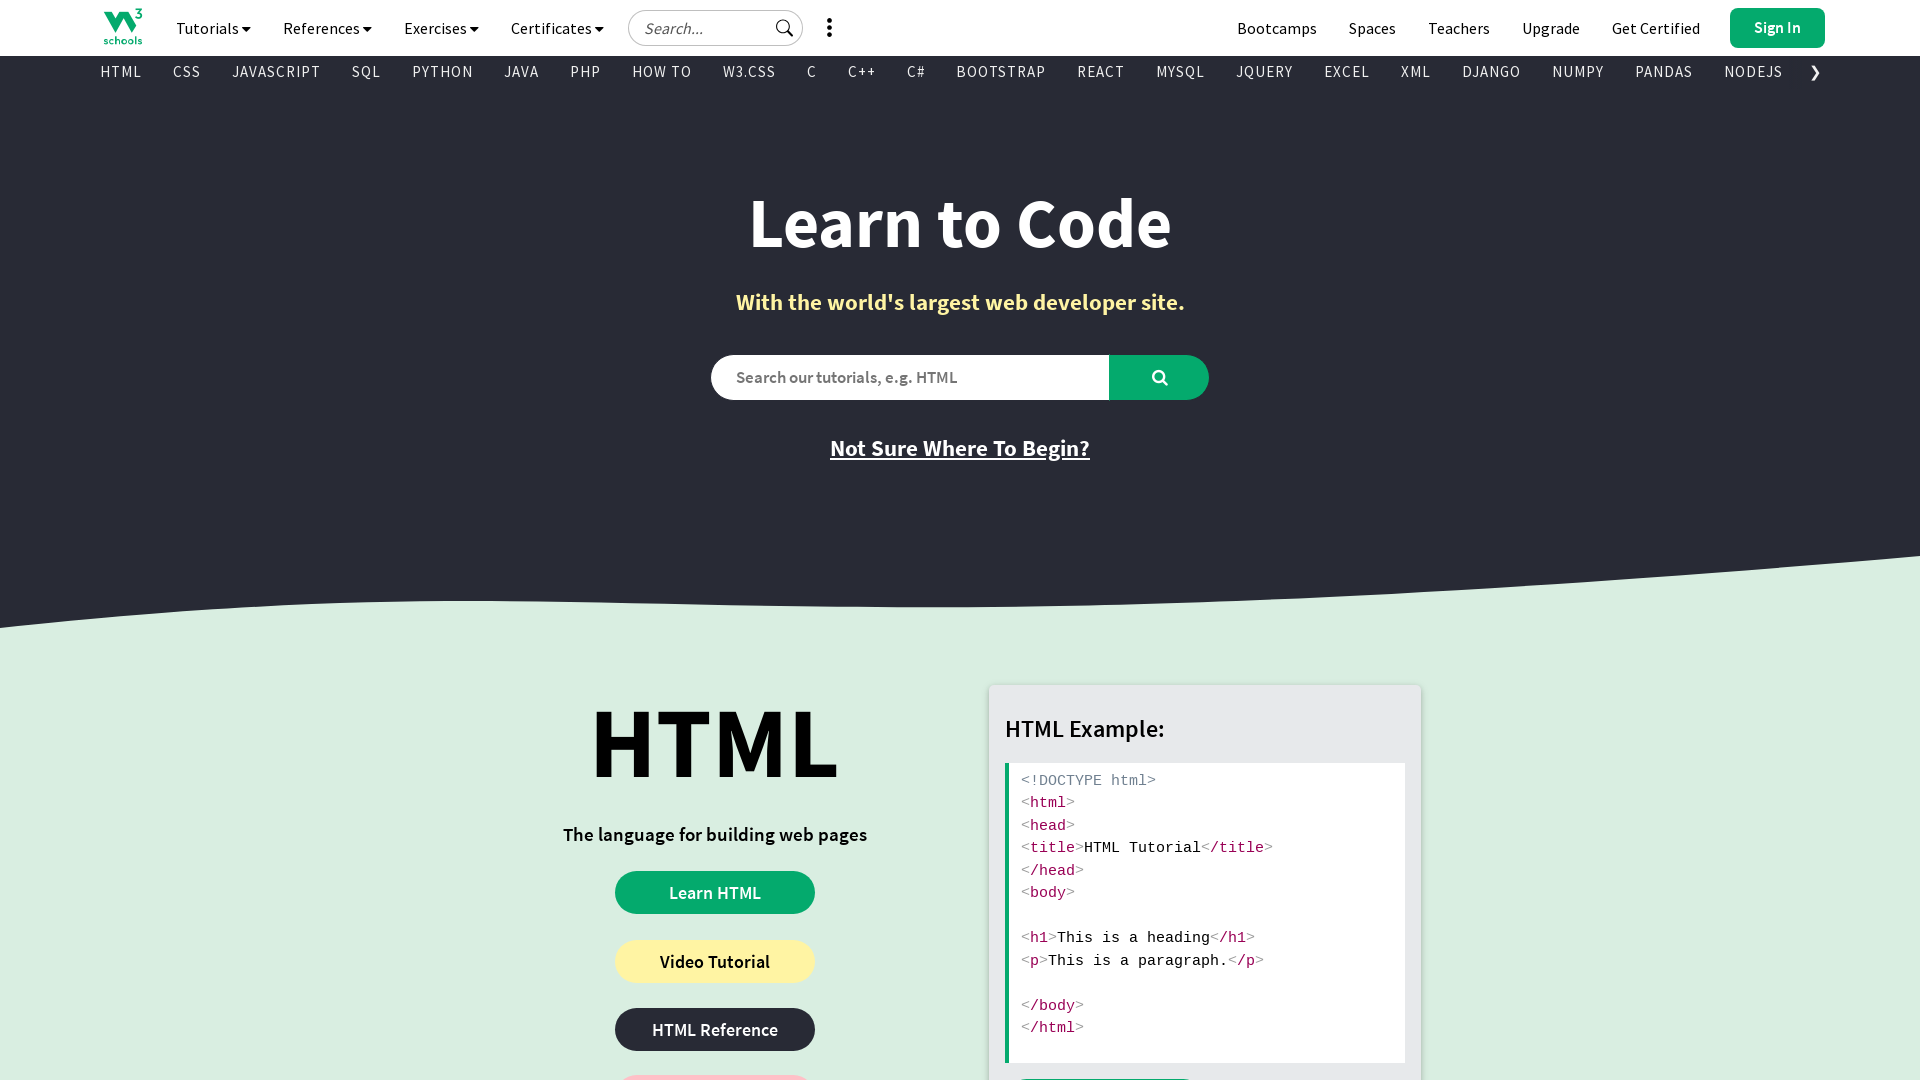